Opens the OrangeHRM demo website and verifies the page loads successfully

Starting URL: https://opensource-demo.orangehrmlive.com

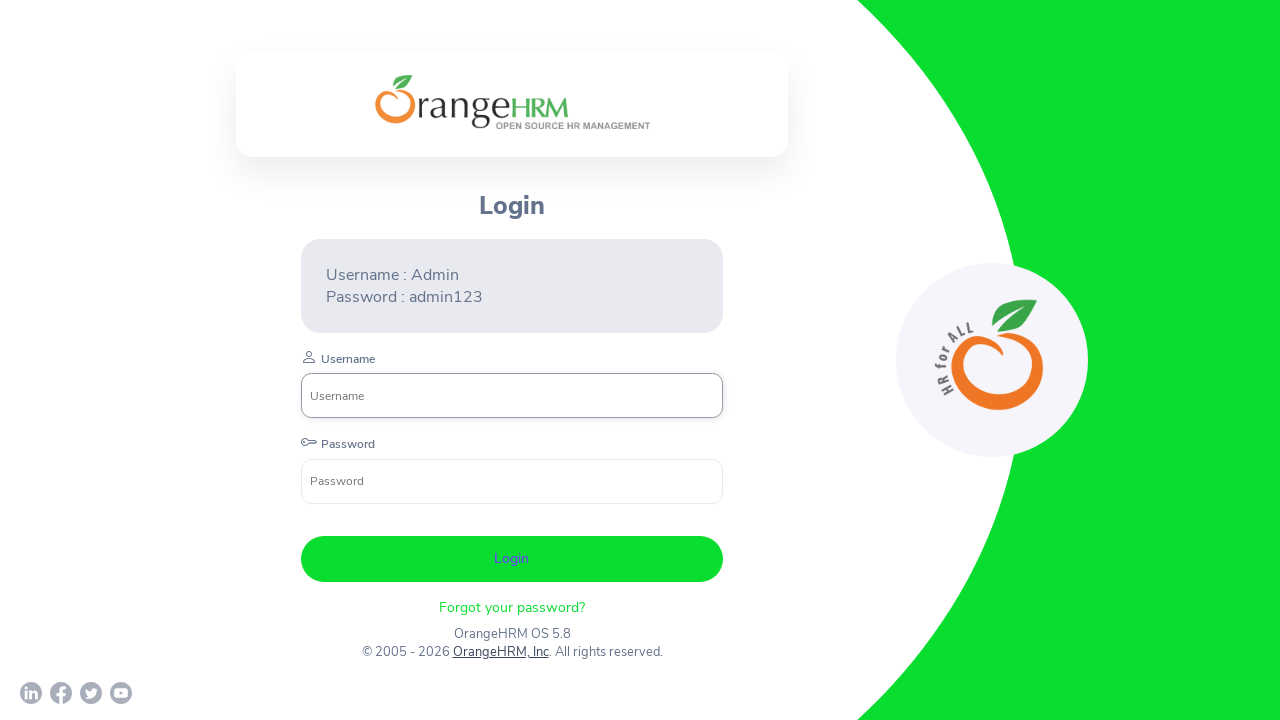

Navigated to OrangeHRM demo website
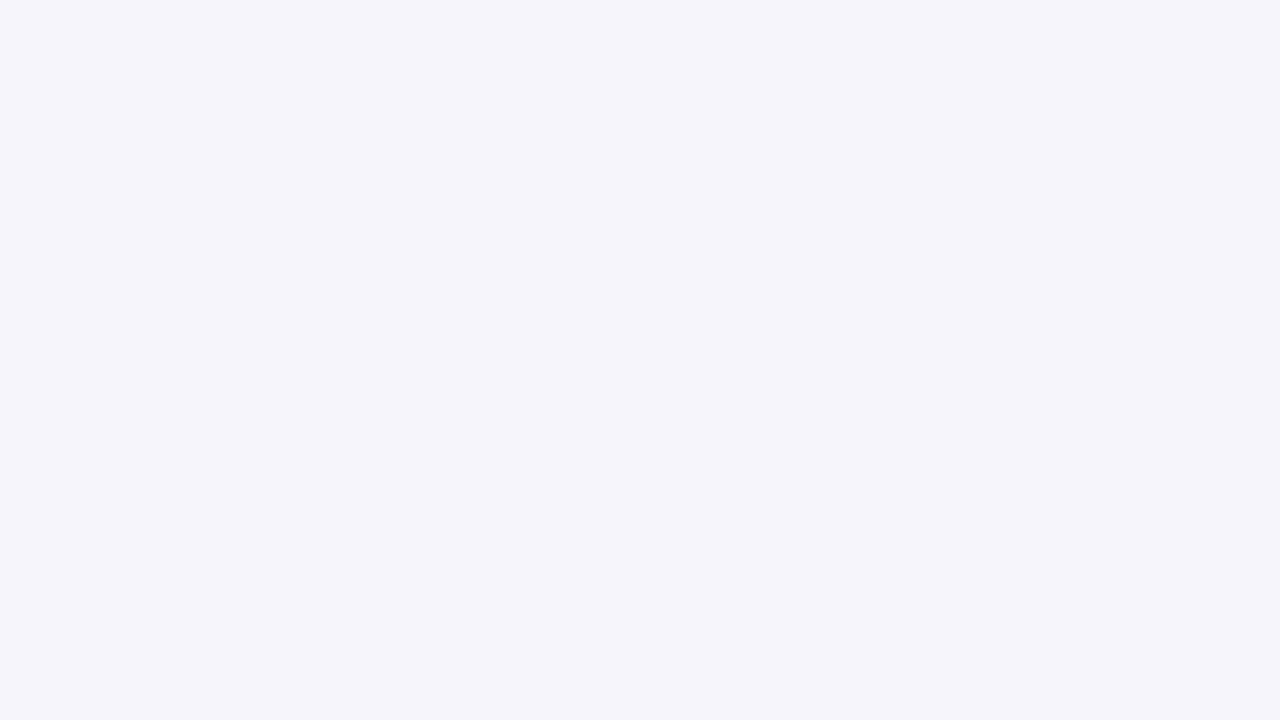

Page DOM content loaded successfully
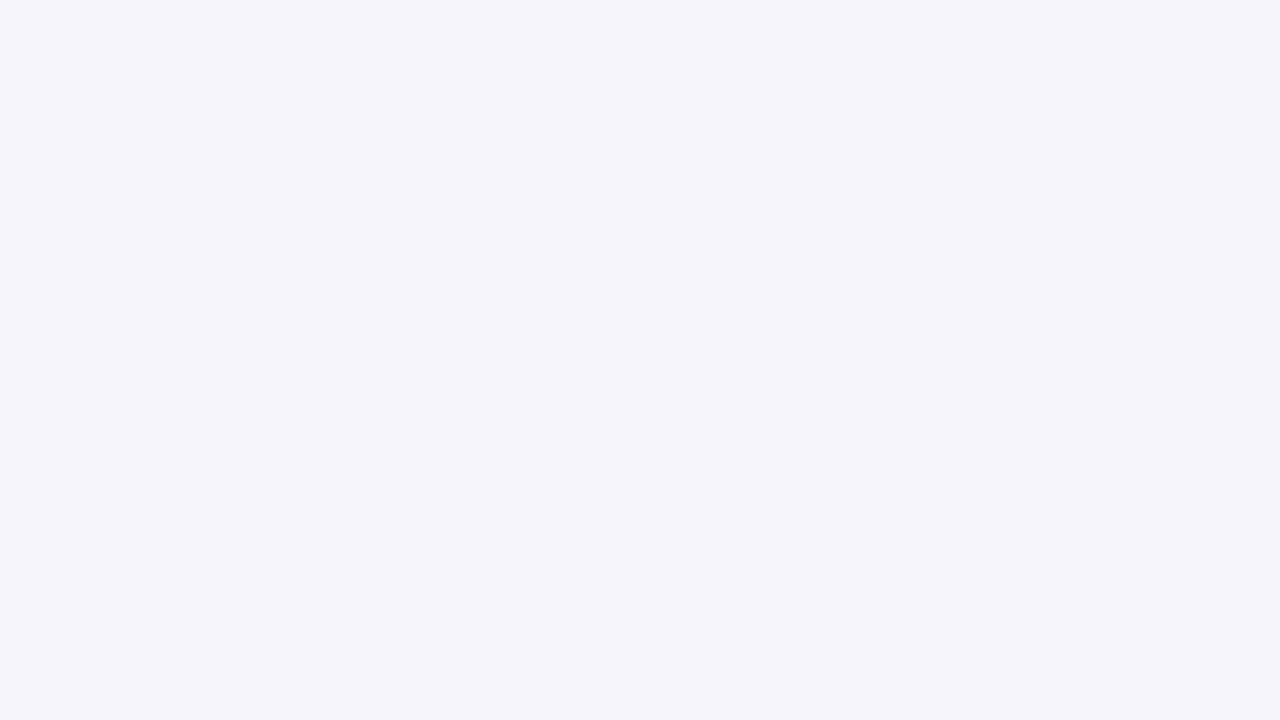

Verified page title exists
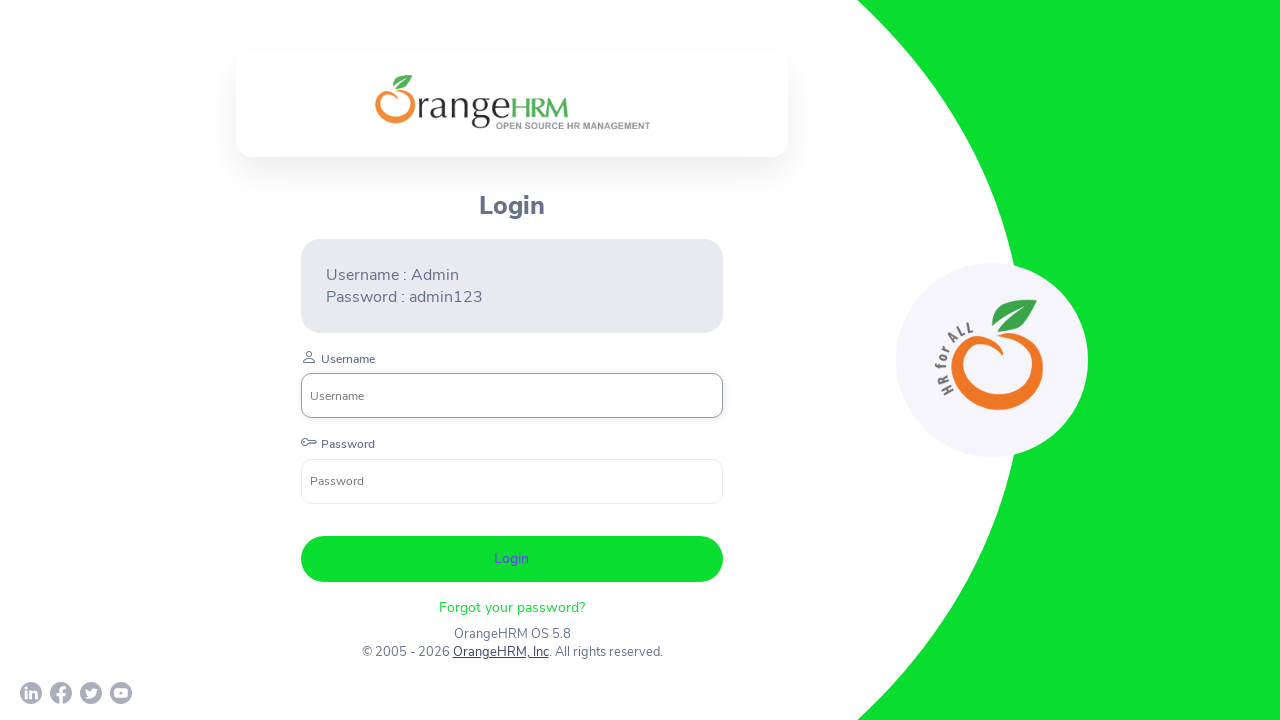

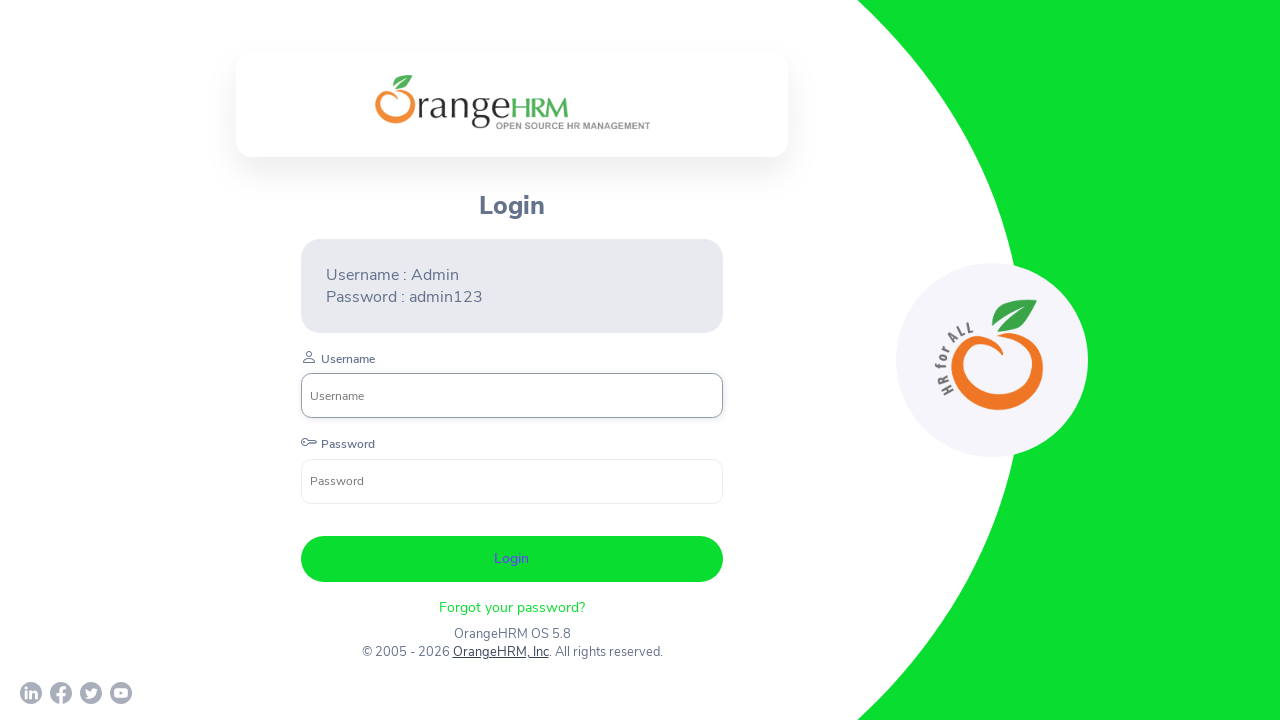